Navigates to a web application security demo site, maximizes the window, and scrolls to the bottom of the page

Starting URL: http://zero.webappsecurity.com/

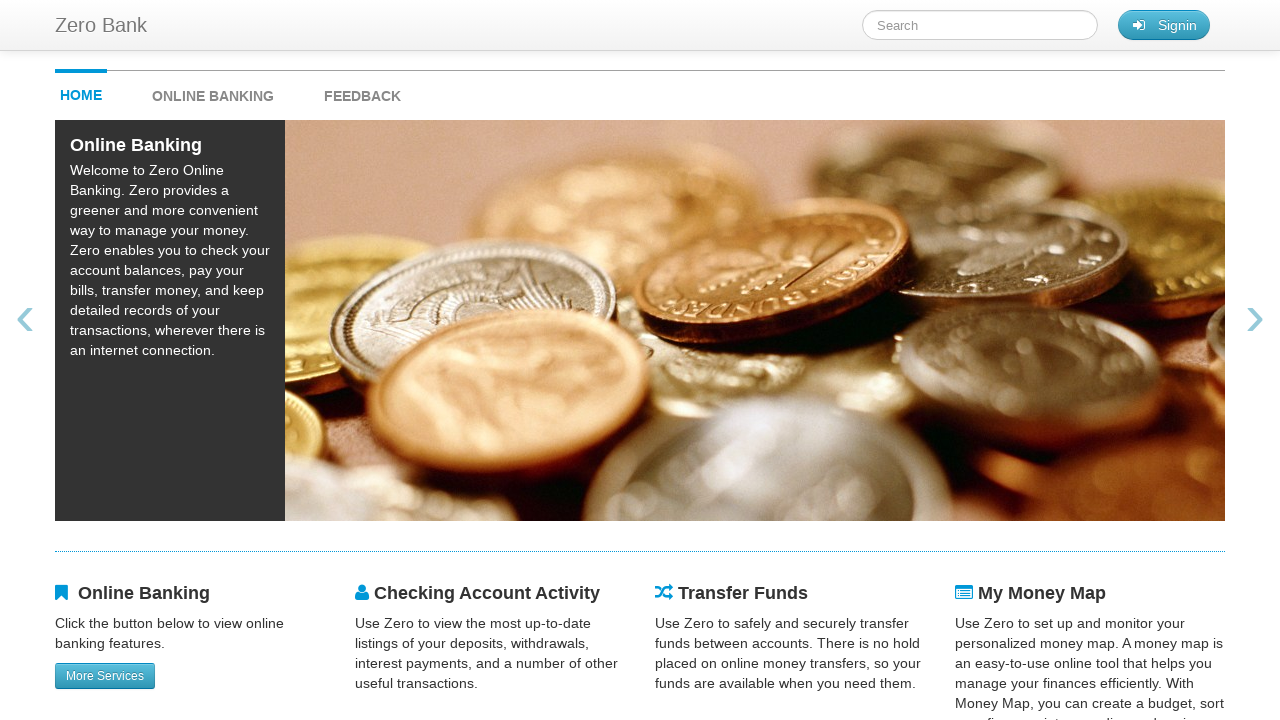

Navigated to Zero Bank web application security demo site
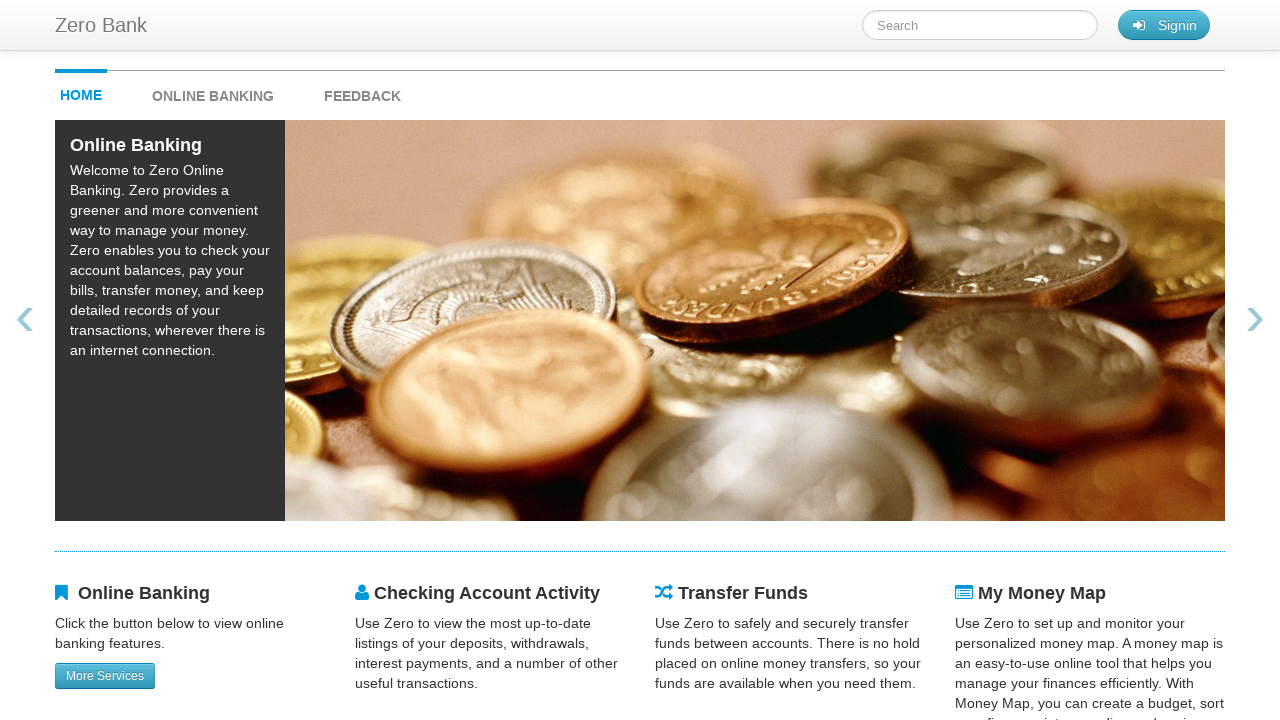

Maximized the browser window
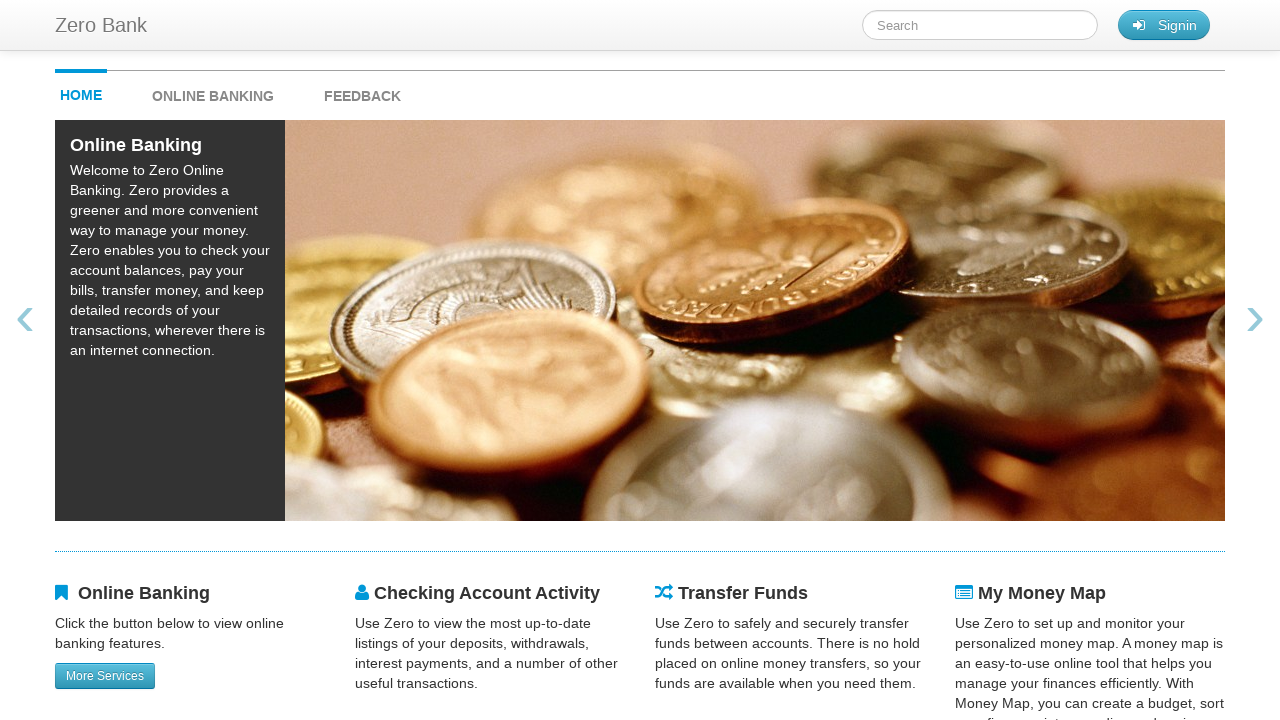

Scrolled to the bottom of the page
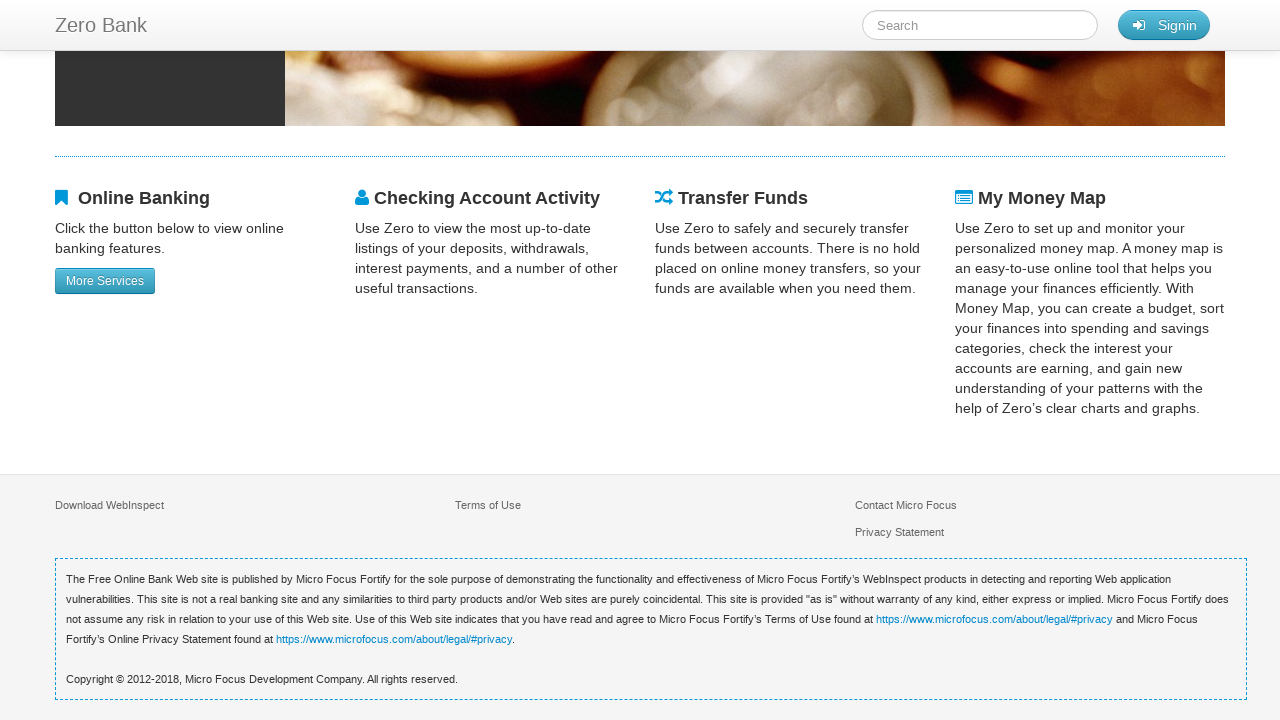

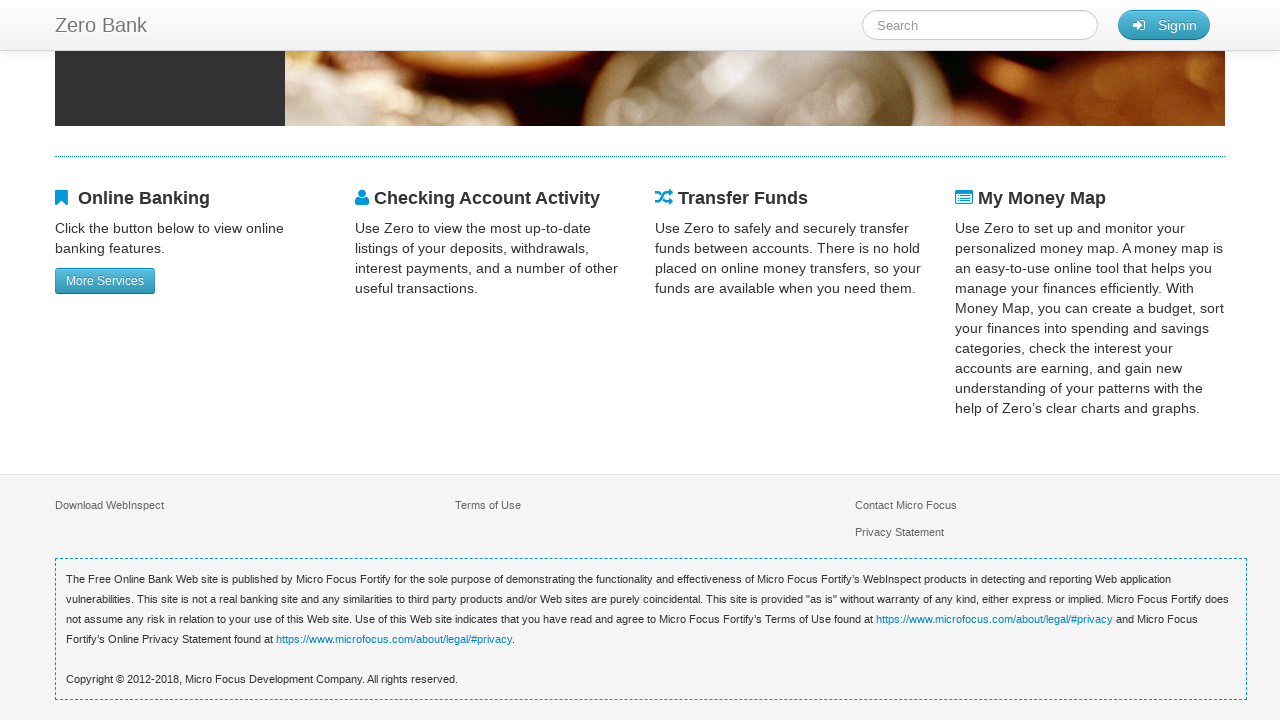